Tests dynamic content loading by clicking a start button and verifying that "Hello World!" text appears after the loading completes (with medium timeout).

Starting URL: https://automationfc.github.io/dynamic-loading/

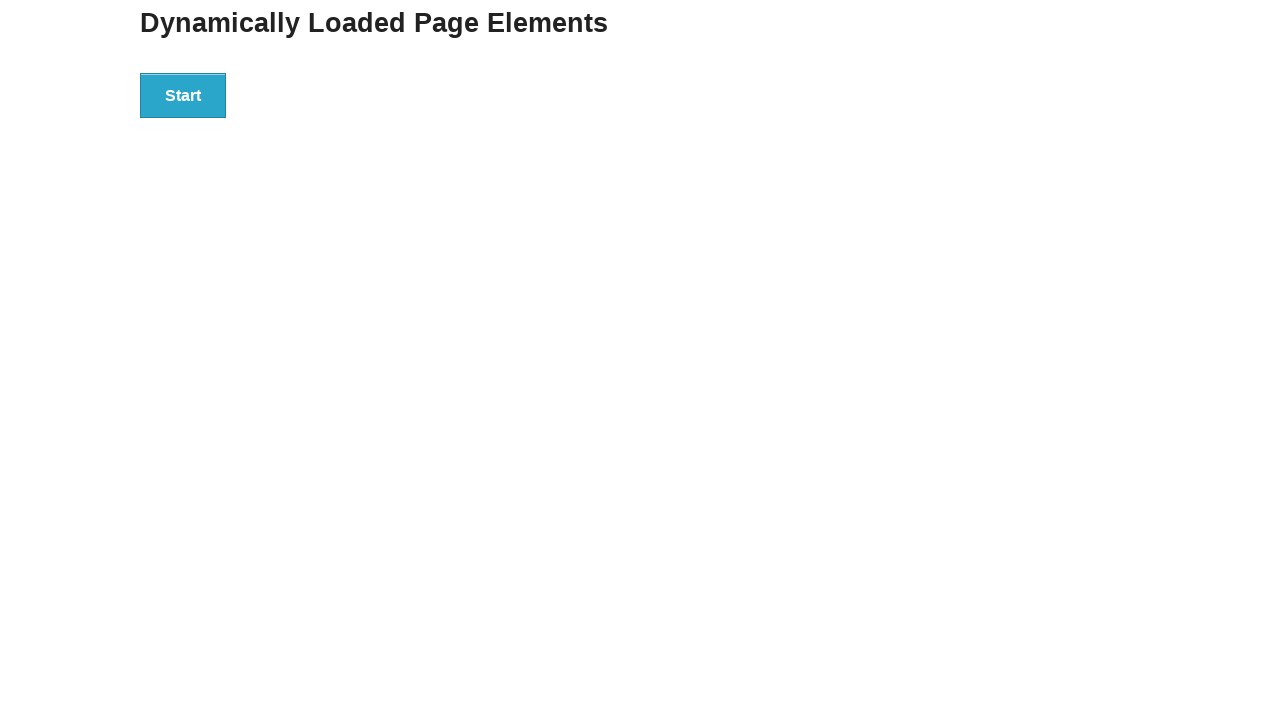

Clicked the start button to trigger dynamic loading at (183, 95) on div#start > button
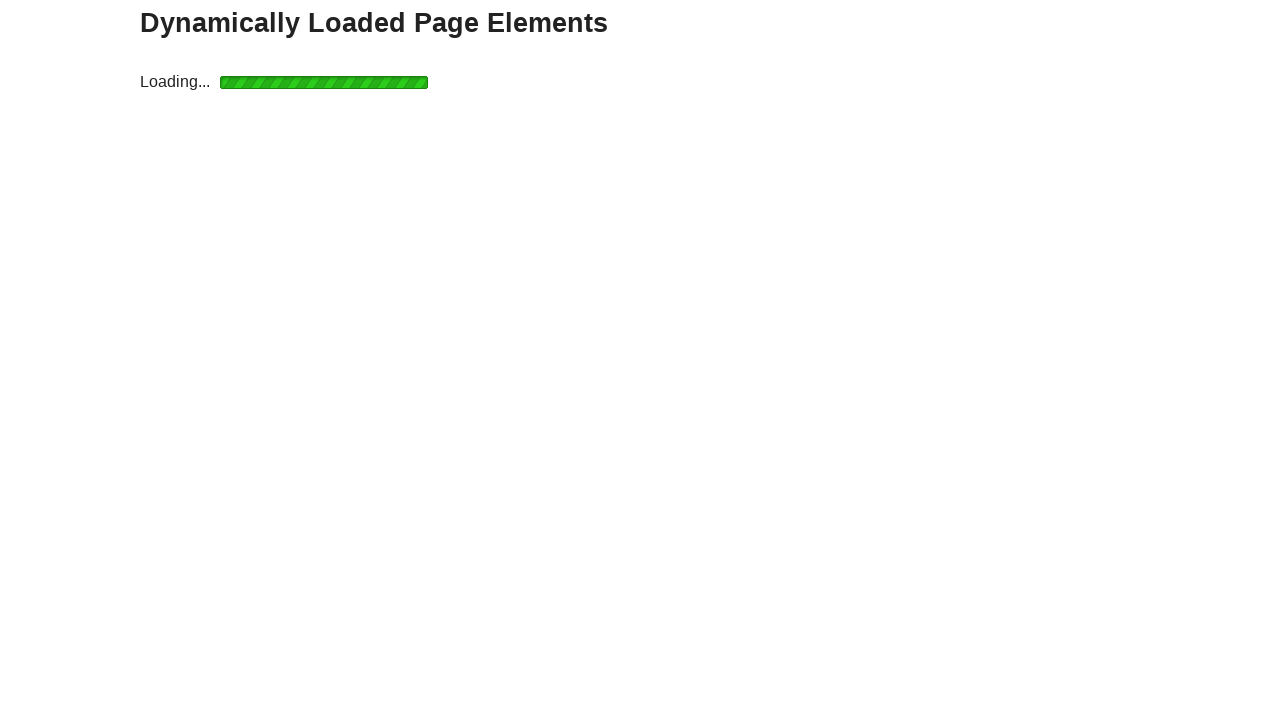

Waited for finish text to appear after dynamic loading completed
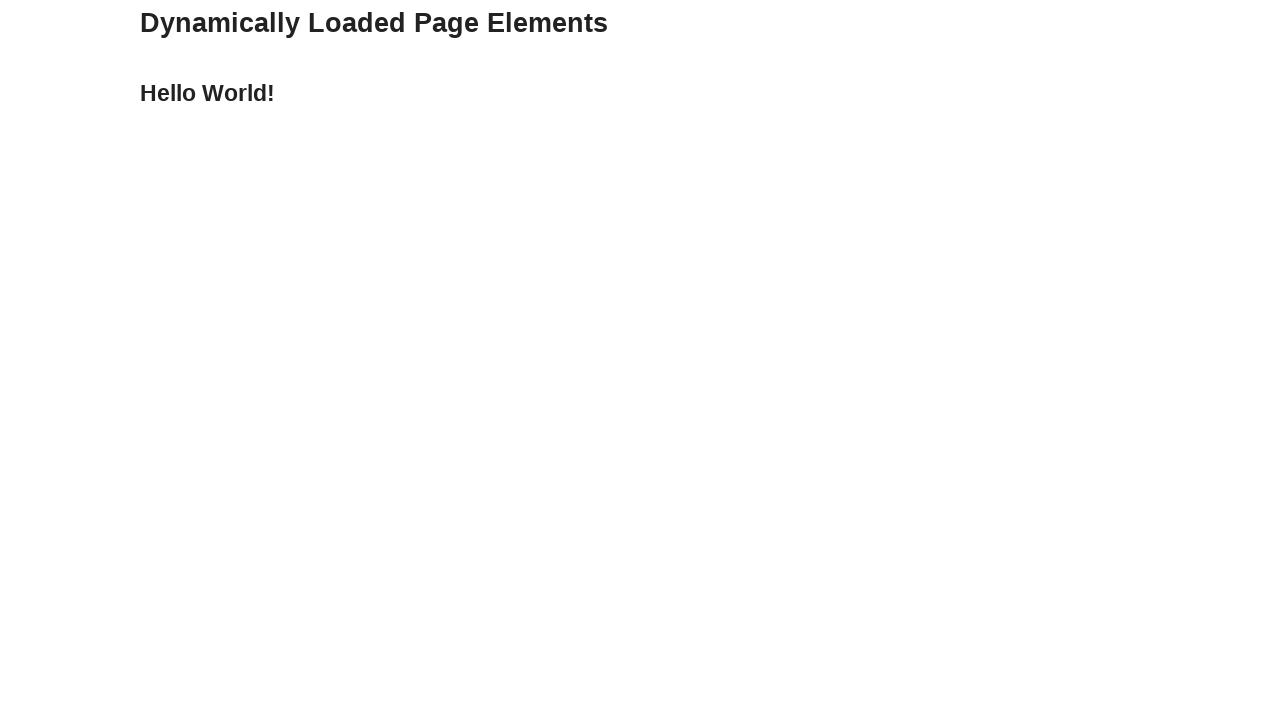

Retrieved finish text content from the page
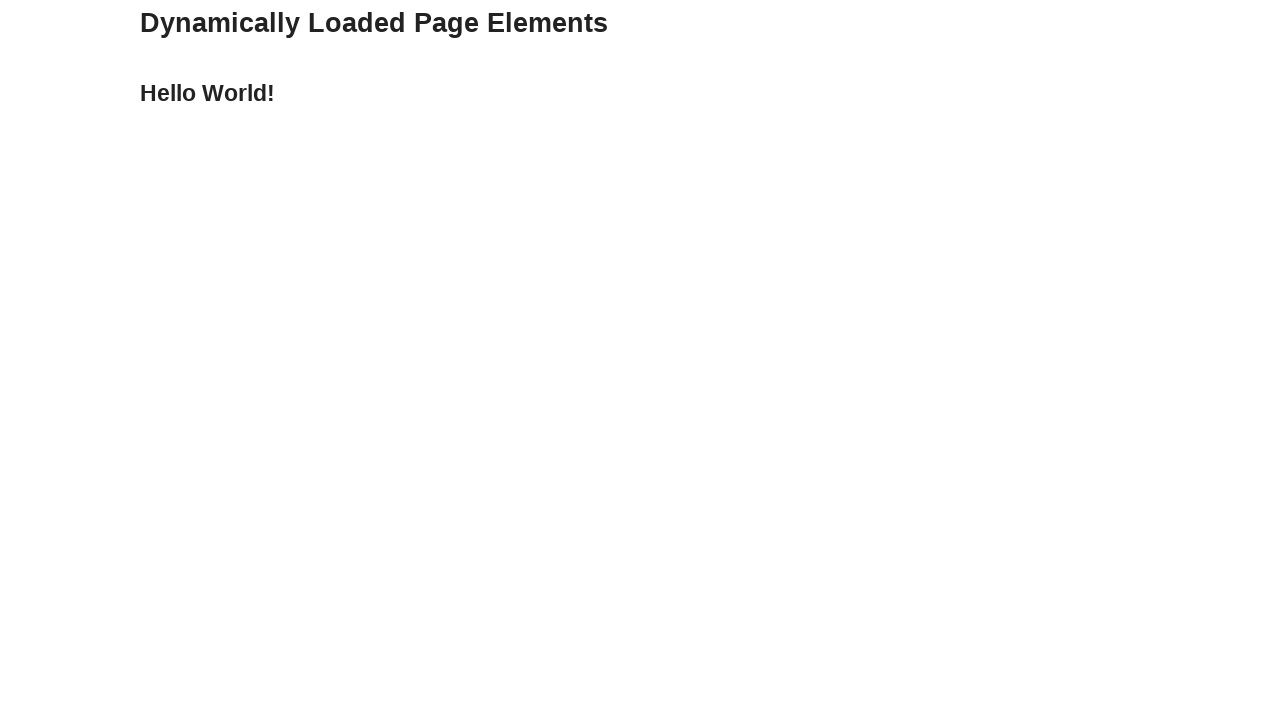

Verified that finish text equals 'Hello World!' - assertion passed
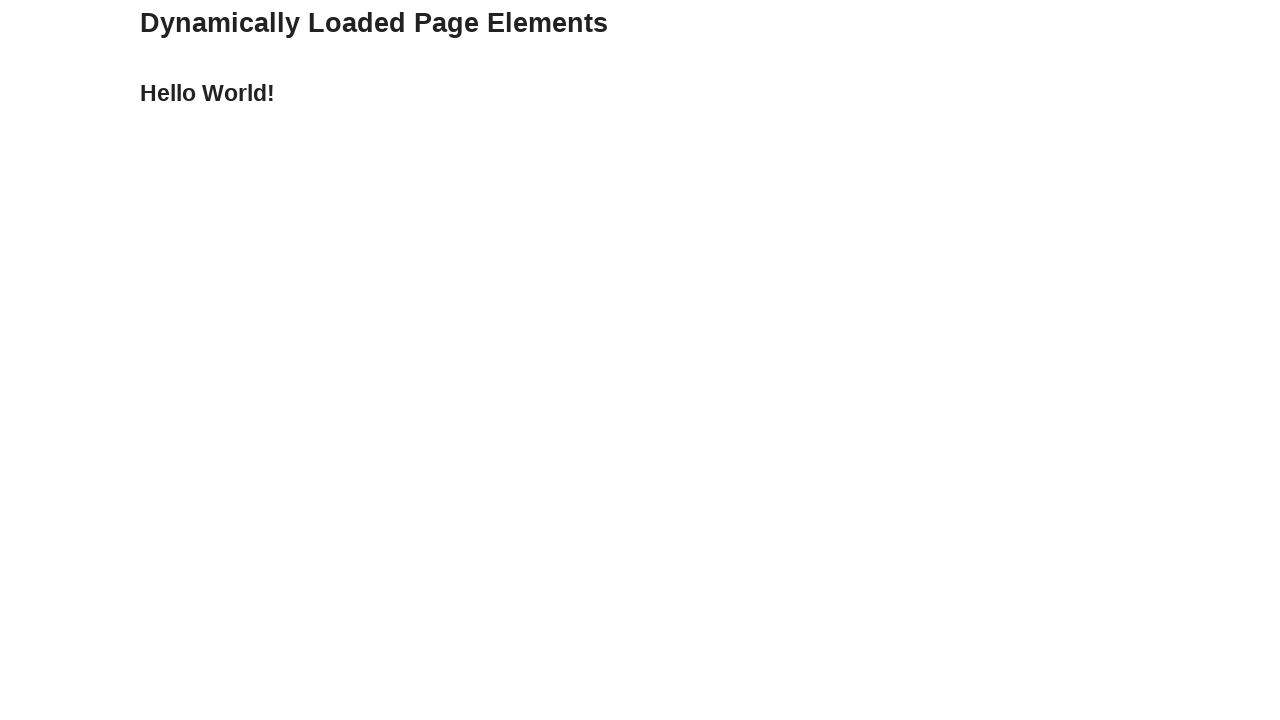

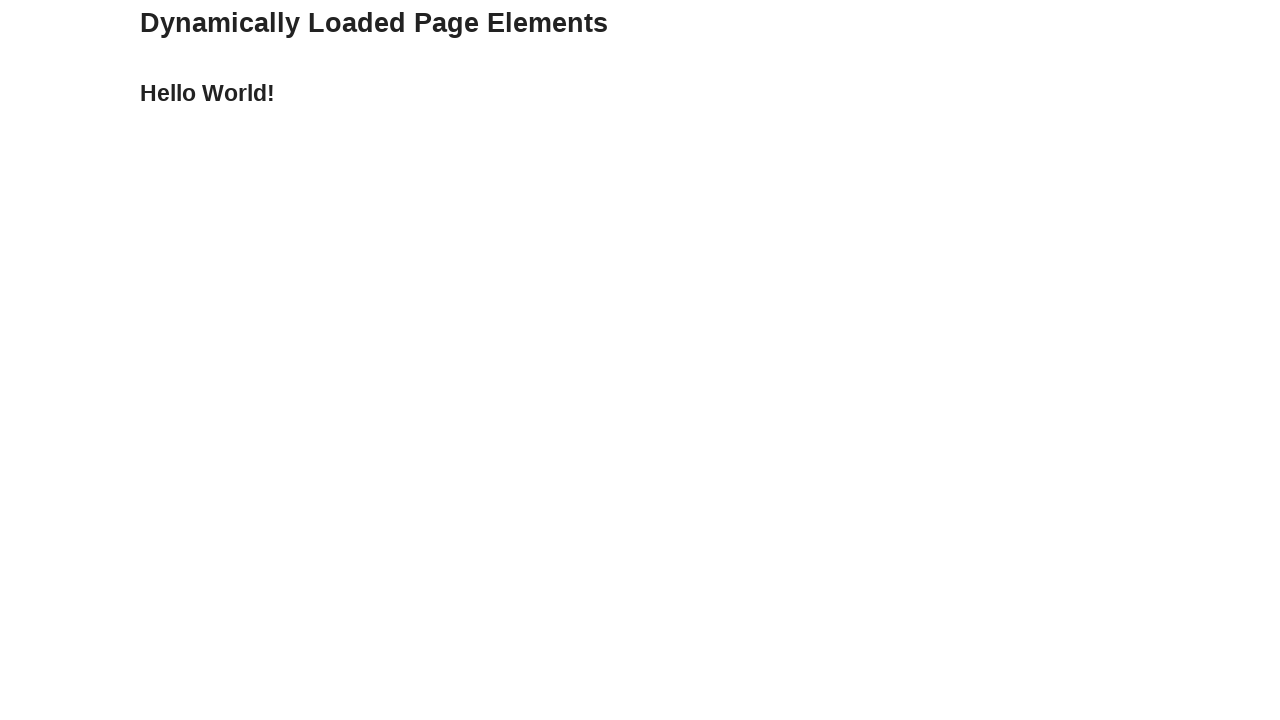